Tests JavaScript alert handling by clicking a button that triggers an alert popup and then accepting/dismissing the alert.

Starting URL: https://demoqa.com/alerts

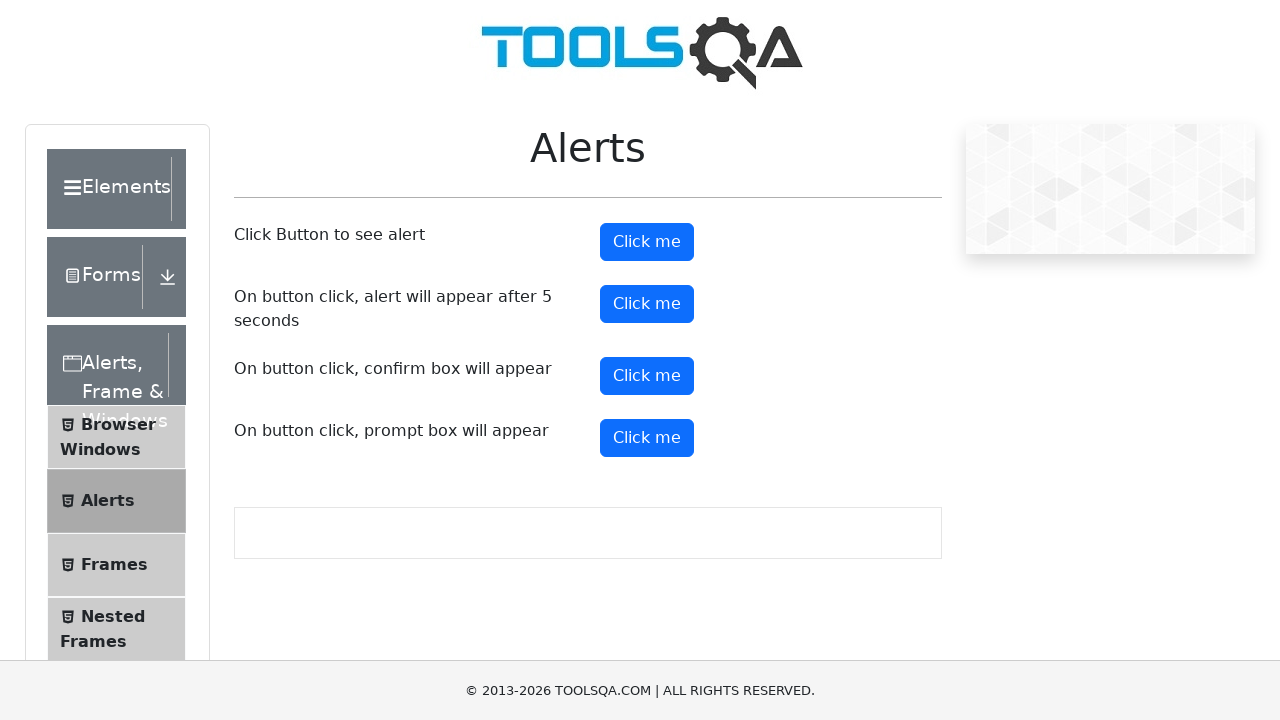

Clicked alert button to trigger JavaScript alert popup at (647, 242) on xpath=//div[@id='javascriptAlertsWrapper']//button[@id='alertButton']
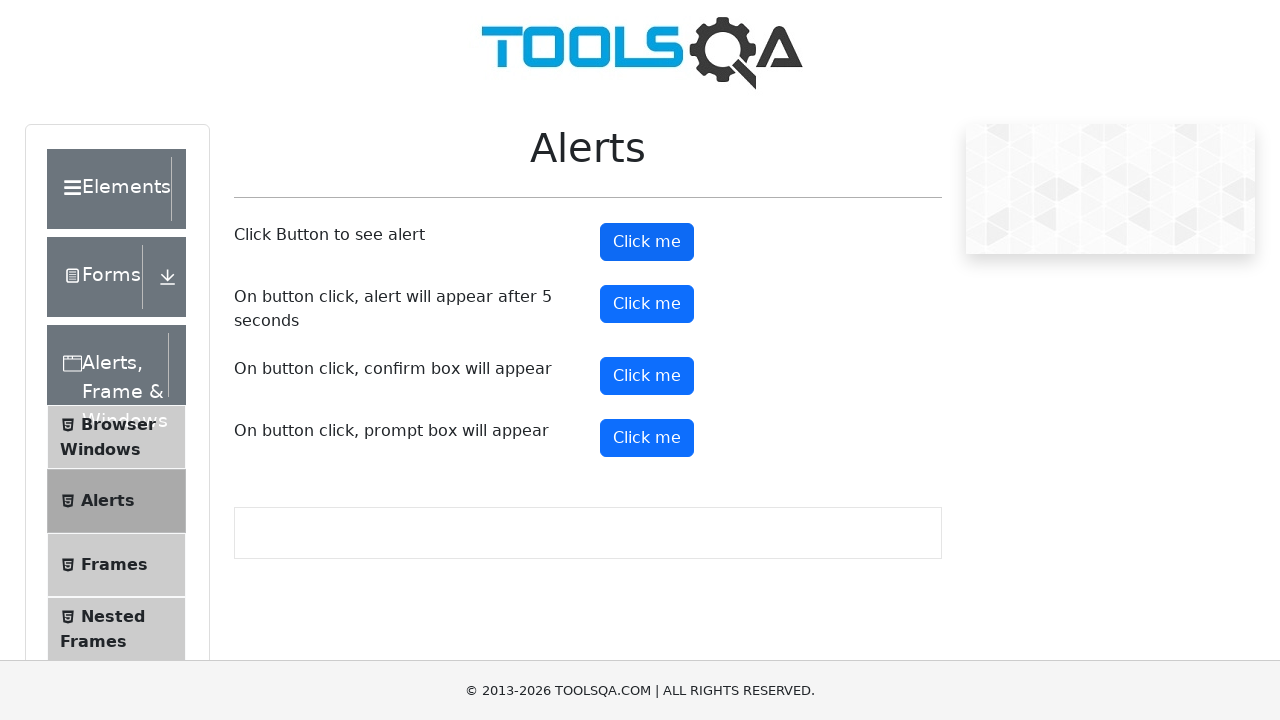

Set up dialog handler to accept alert
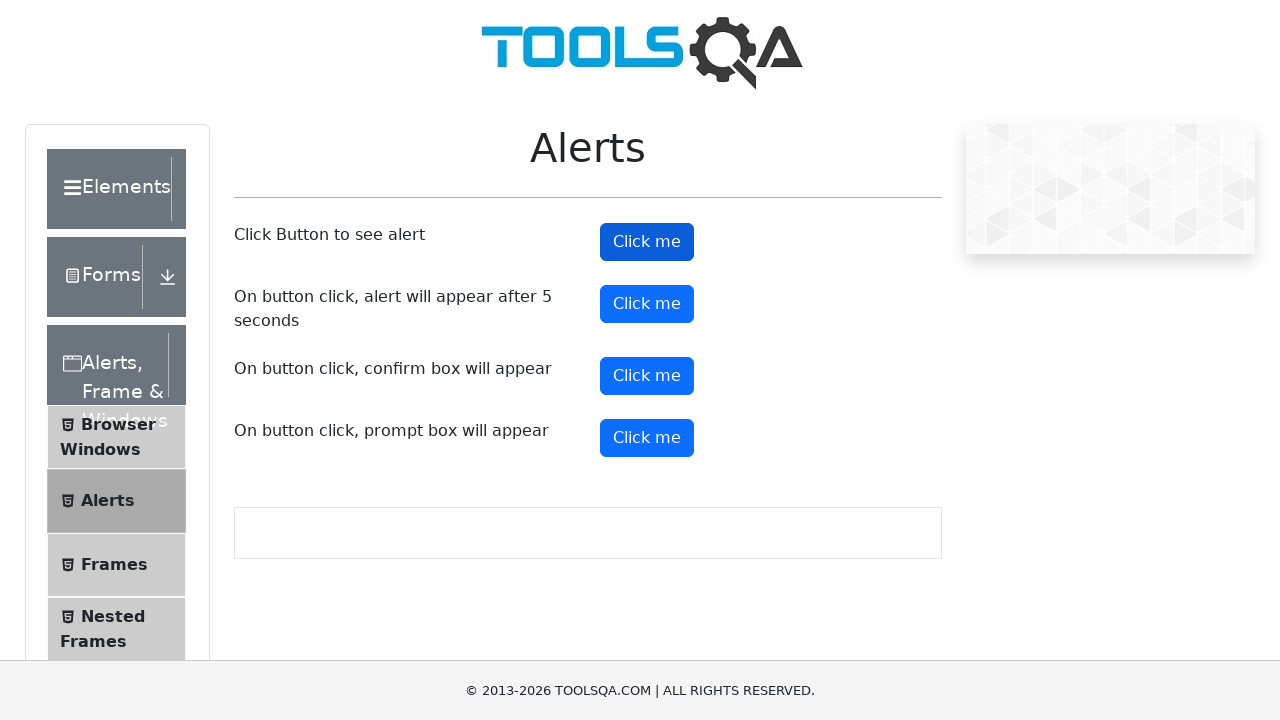

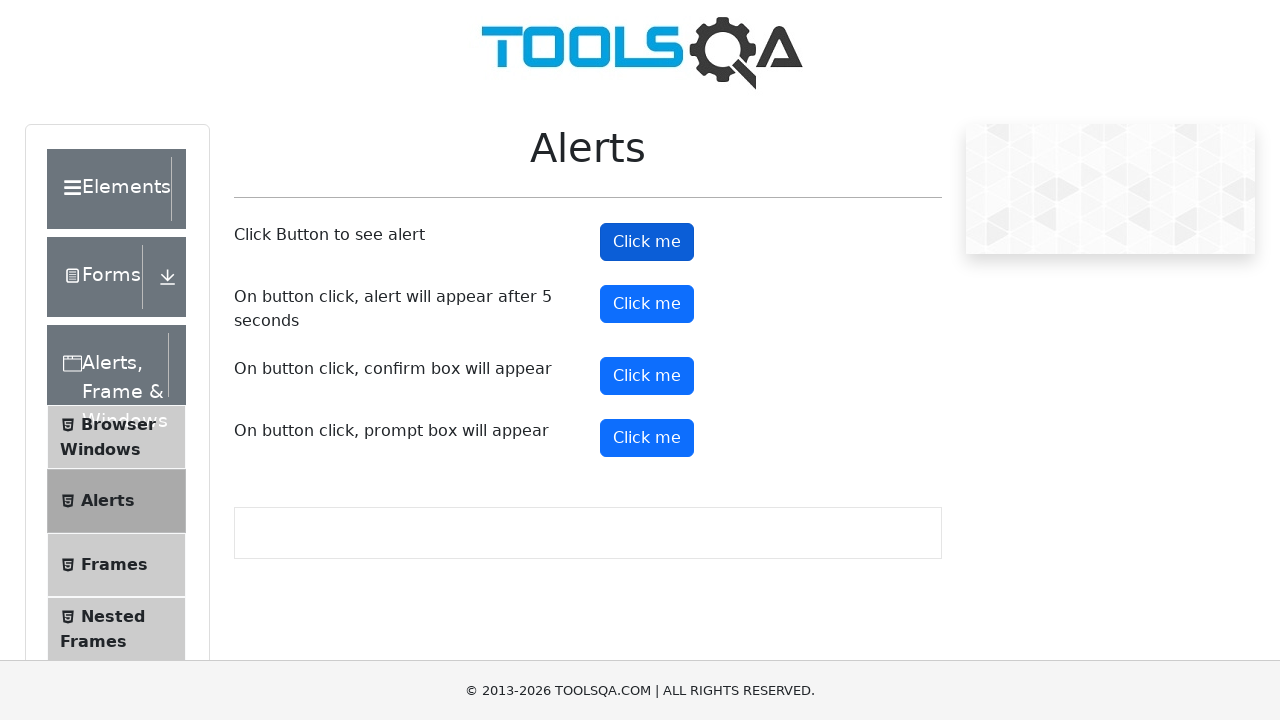